Tests a page with dynamically loading images by waiting for the "Done!" text to appear and verifying that at least 4 images have loaded

Starting URL: https://bonigarcia.dev/selenium-webdriver-java/loading-images.html

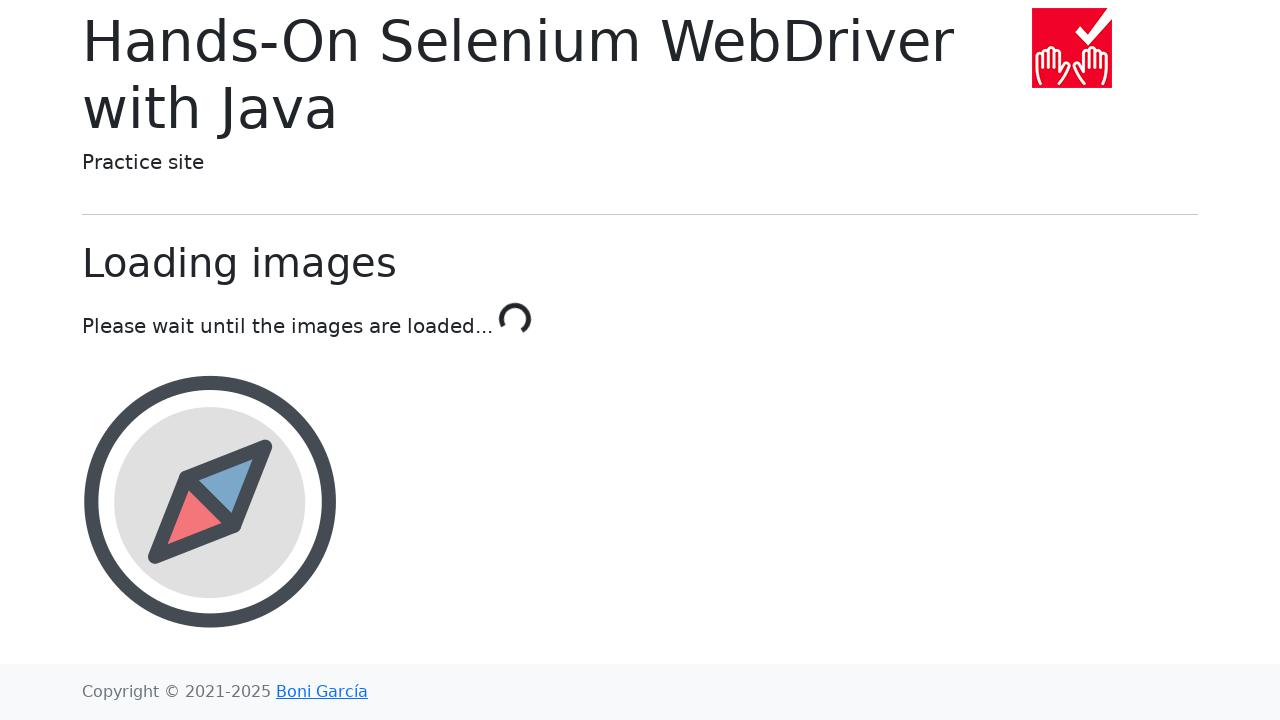

Waited for 'Done!' text to appear on the page
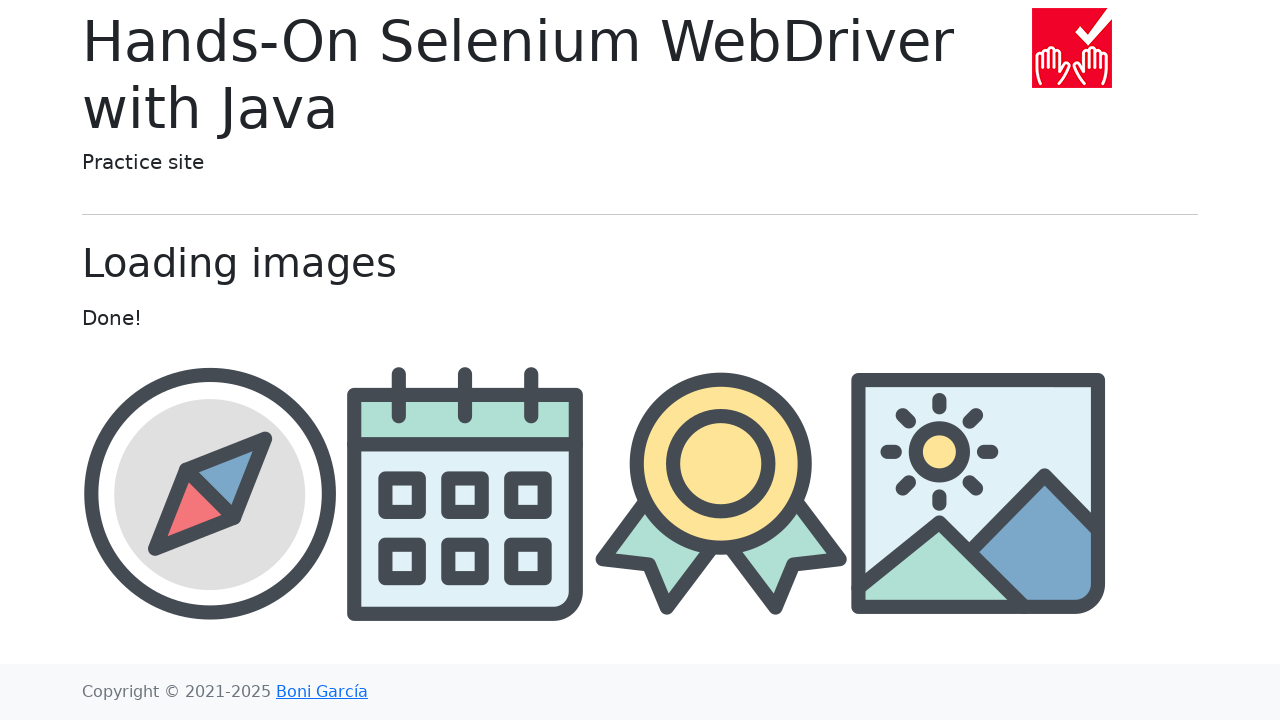

Waited for first image element to be present
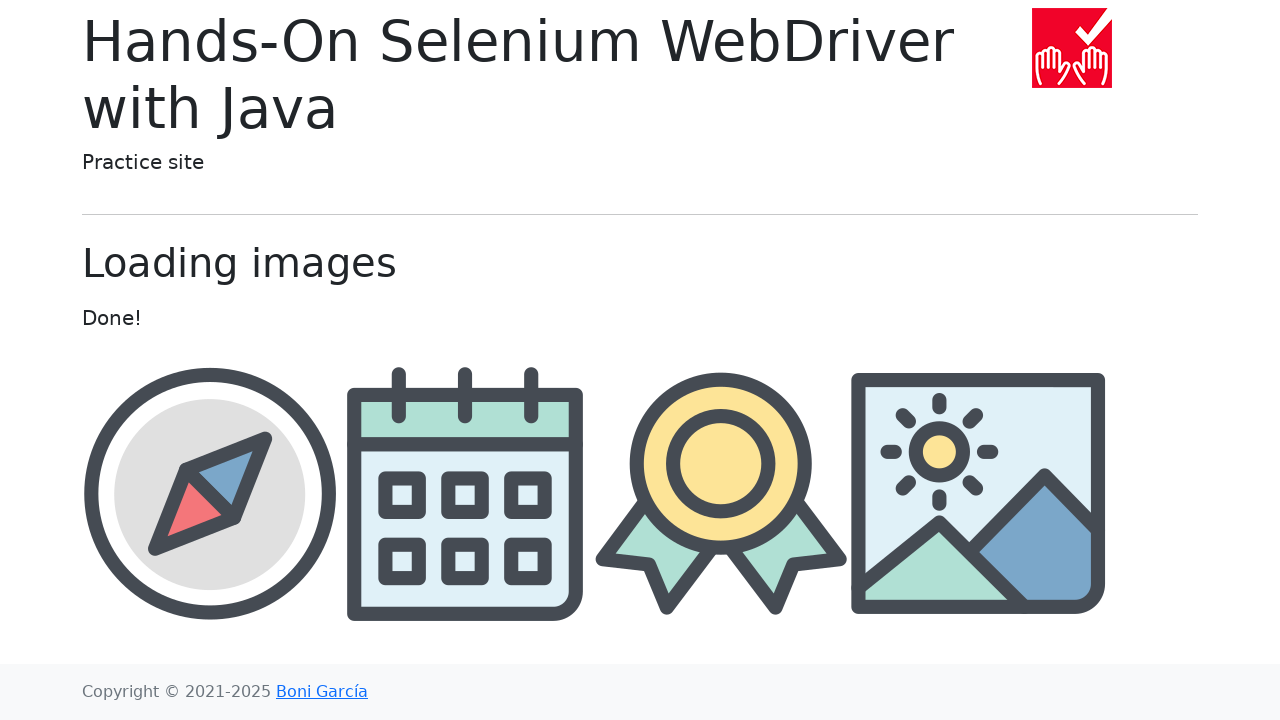

Waited for at least 4 images to load
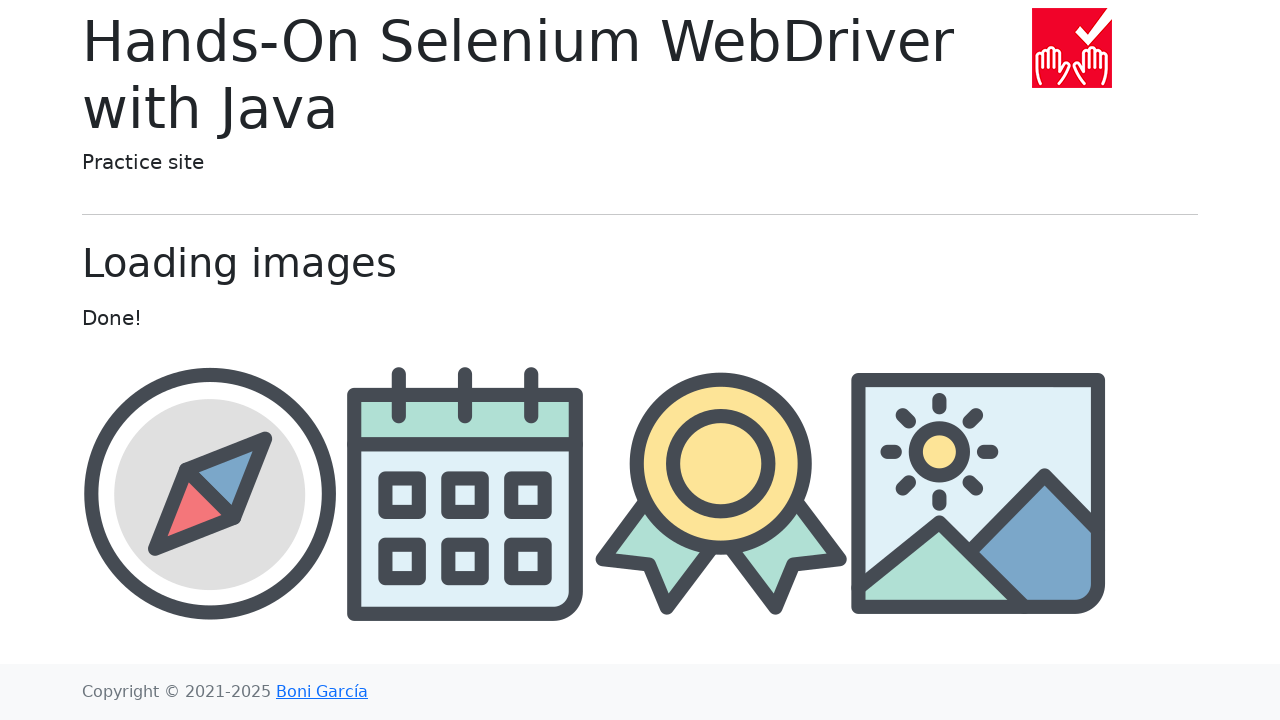

Retrieved all 5 image elements from the page
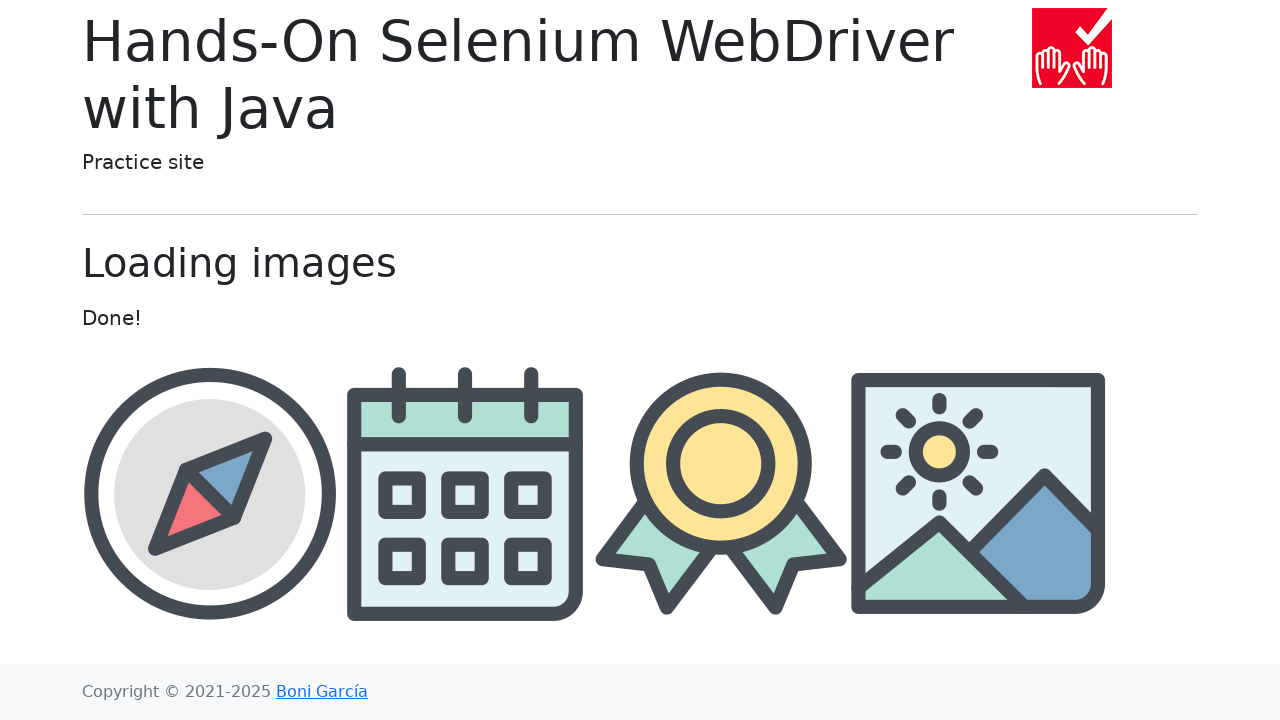

Retrieved src attribute of 4th image: img/award.png
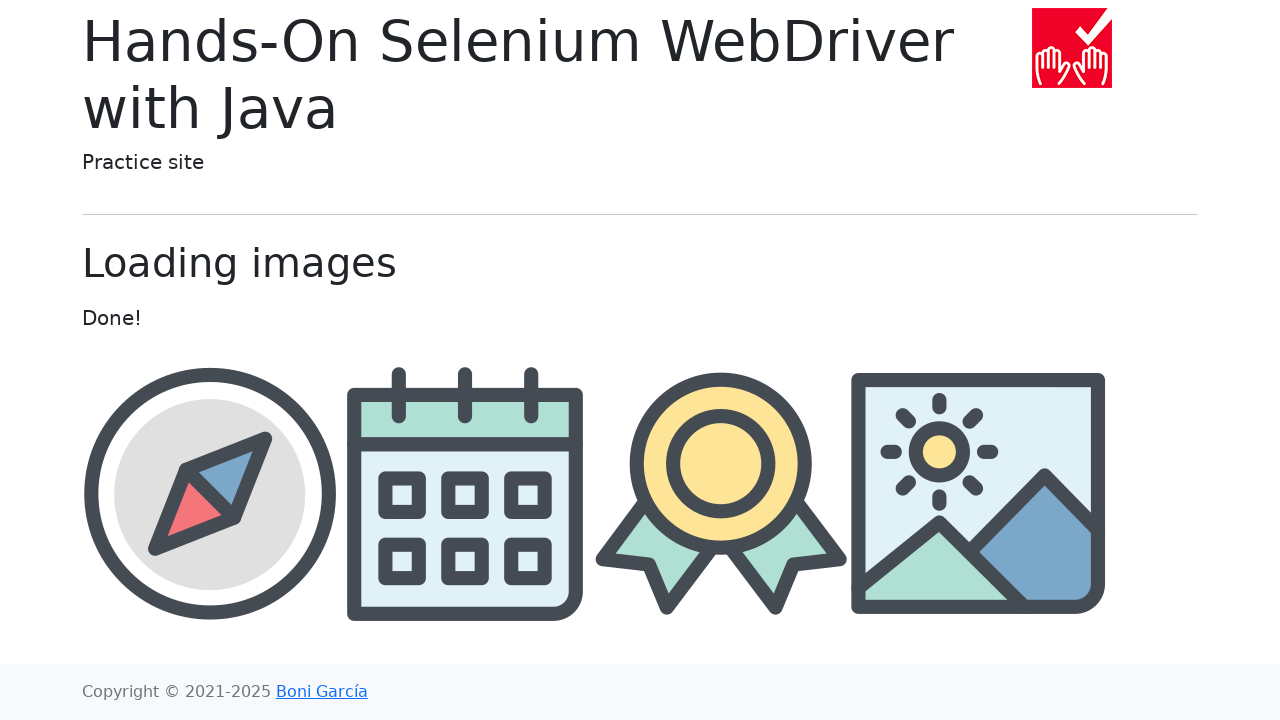

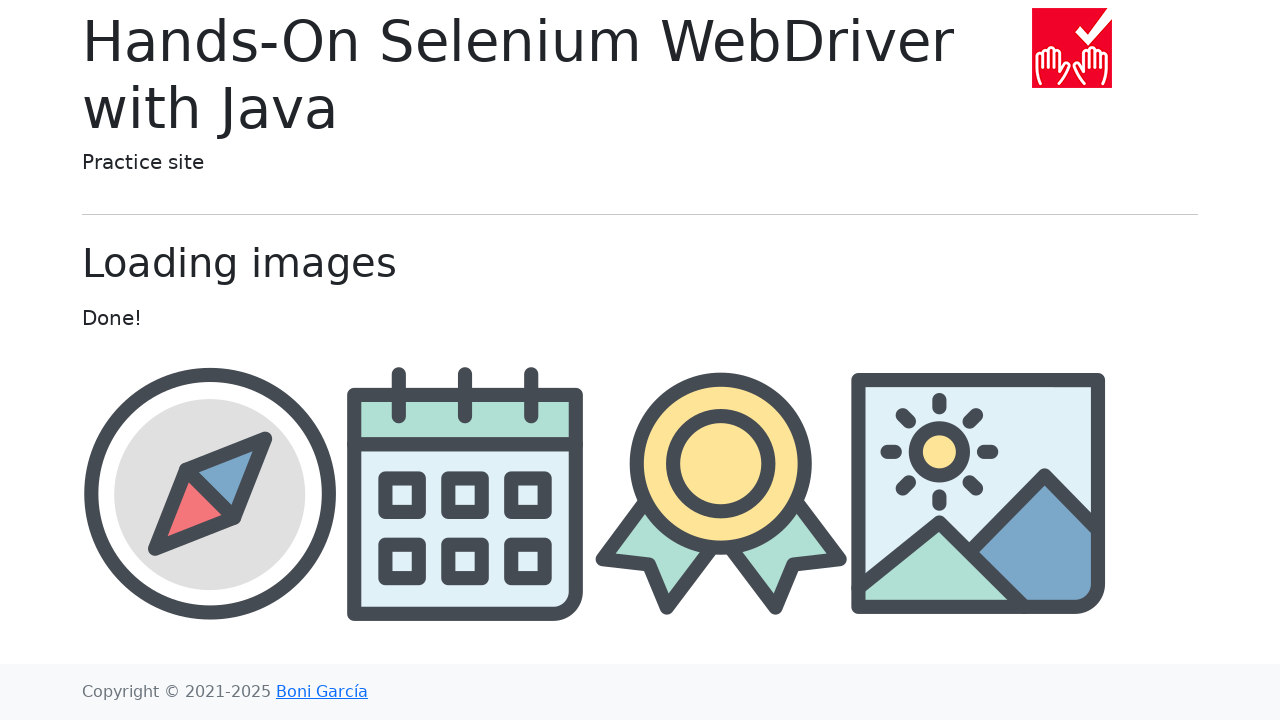